Solves a math problem by reading a value, calculating the result using a logarithmic formula, and submitting the answer along with checkbox and radio button selections

Starting URL: https://suninjuly.github.io/math.html

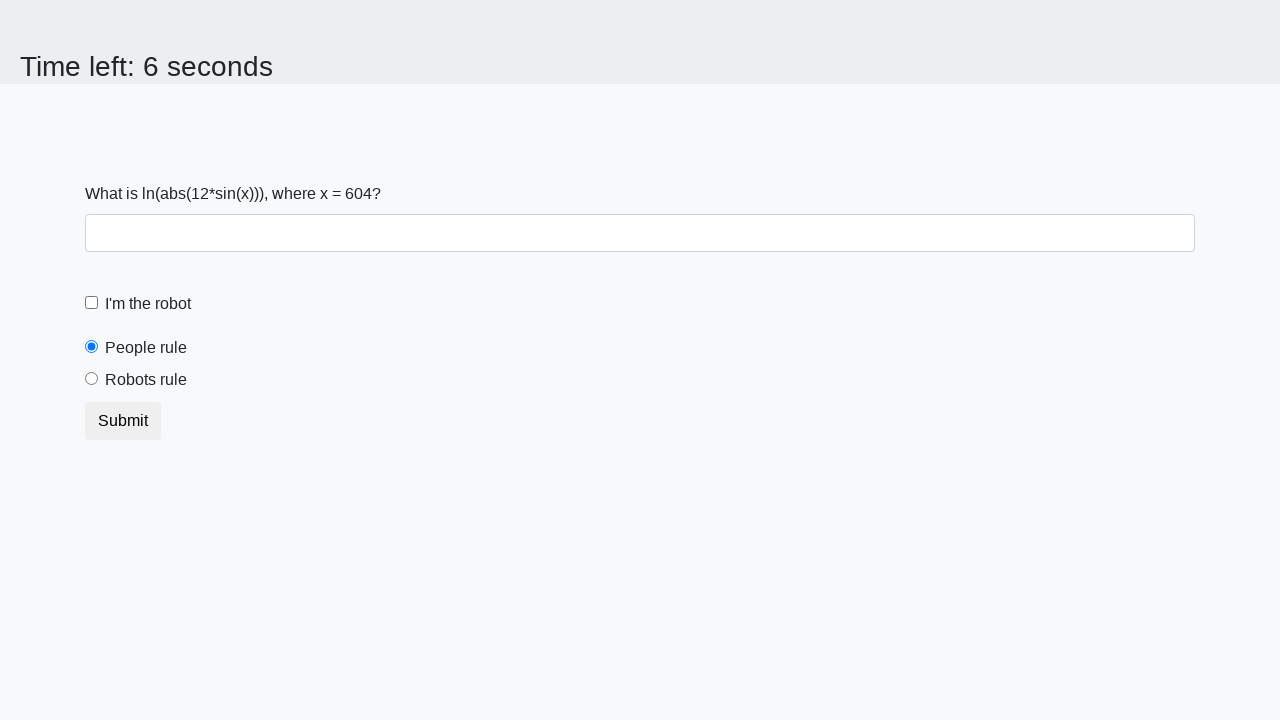

Located the input value element
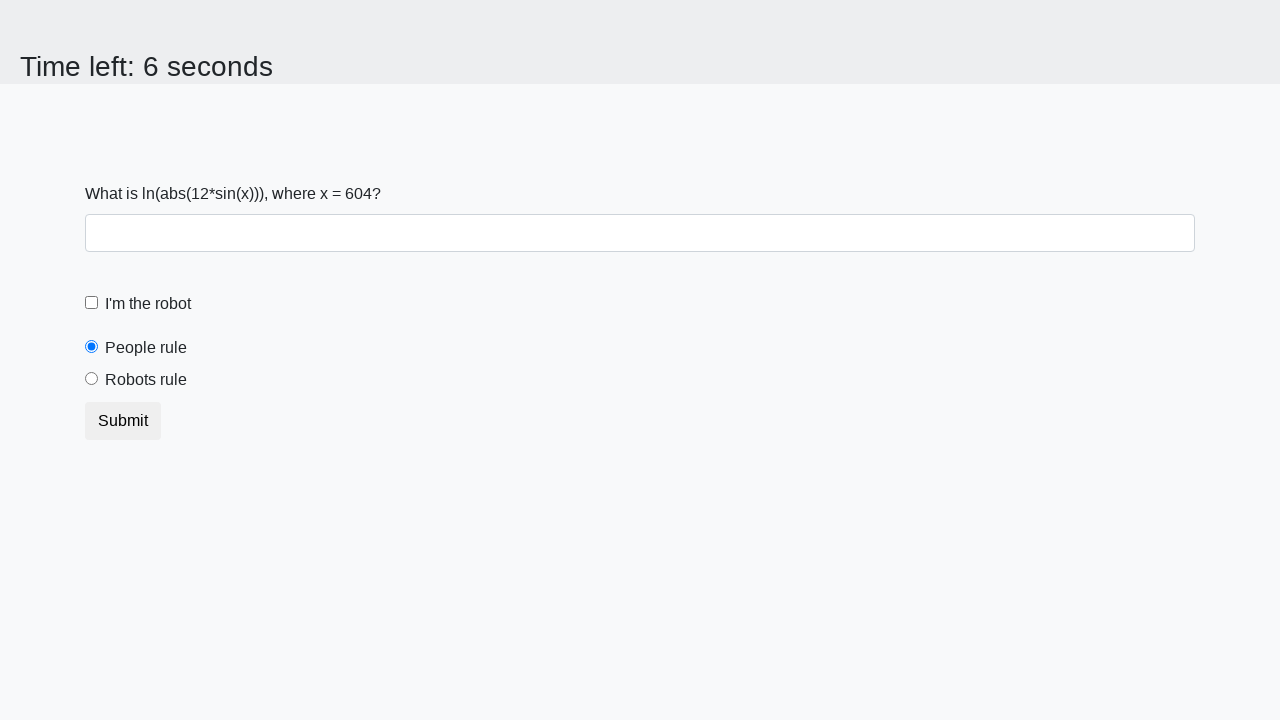

Read input value from page
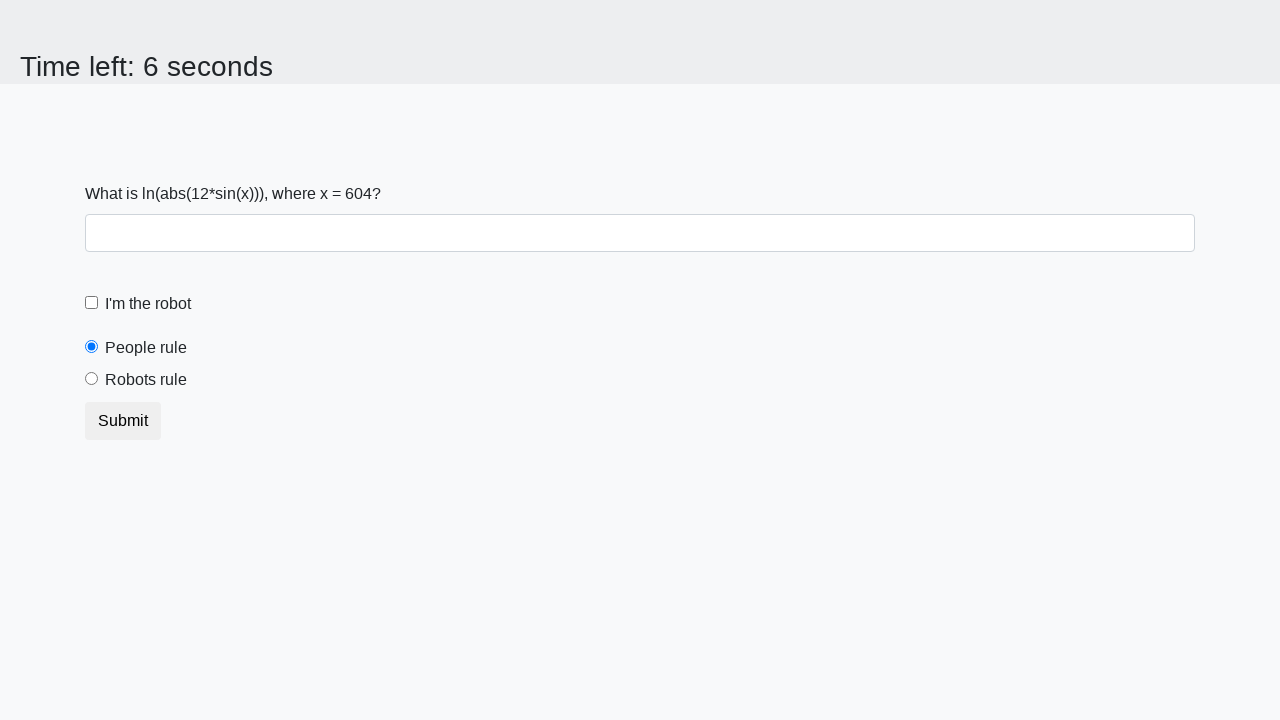

Calculated result using logarithmic formula: log(abs(12*sin(604))) = 2.166330754658064
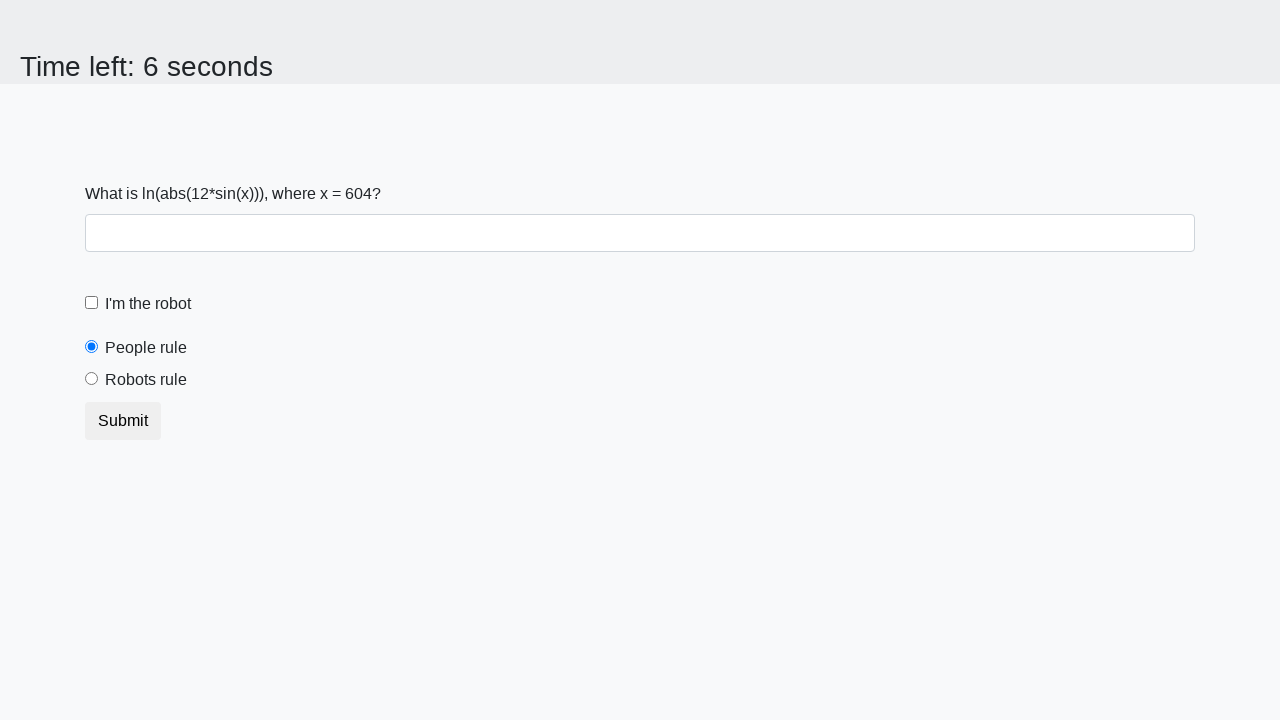

Filled answer field with calculated value: 2.166330754658064 on #answer
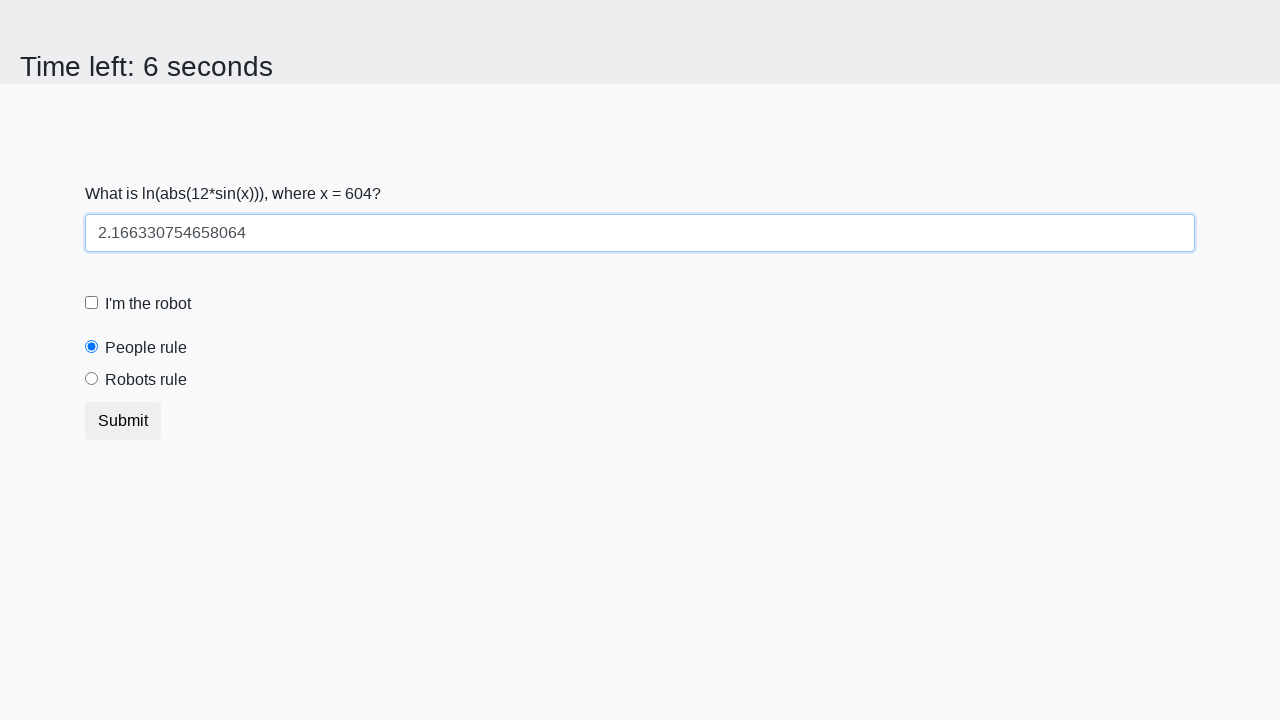

Checked the checkbox at (92, 303) on div[class='form-check form-check-custom'] input[class='form-check-input']
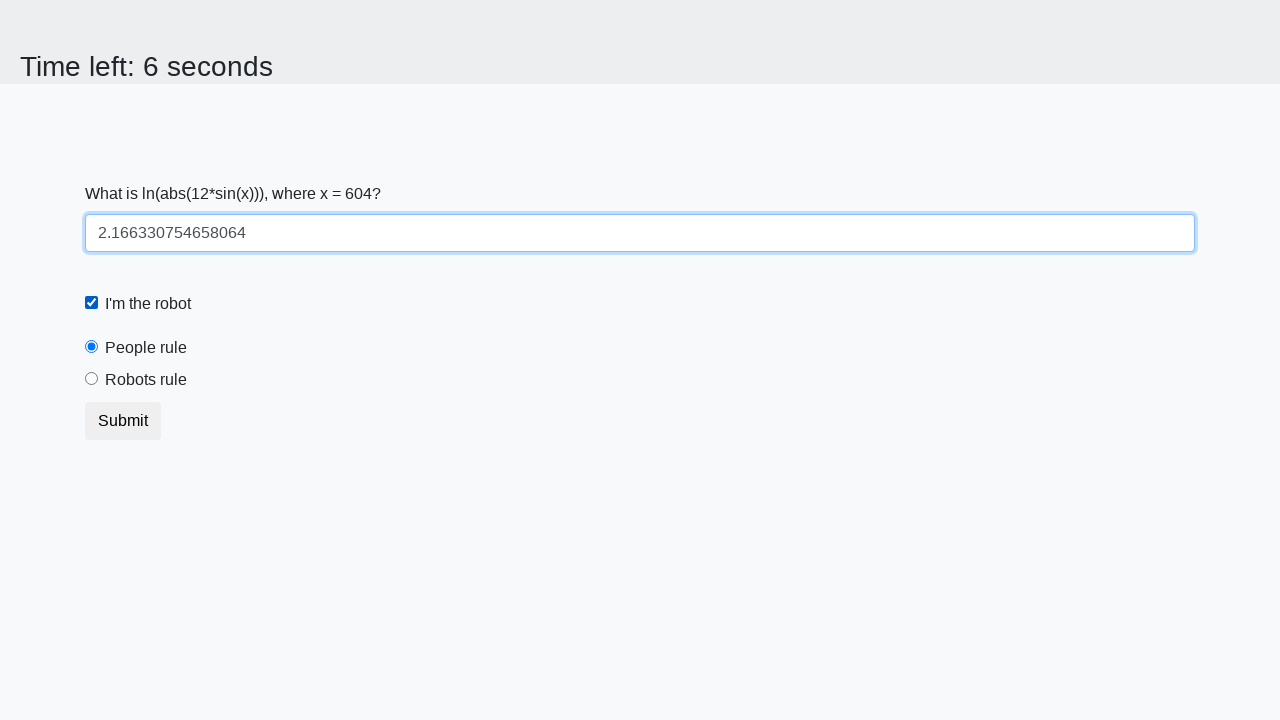

Selected the radio button at (92, 379) on div[class='form-check form-radio-custom'] input[class='form-check-input']
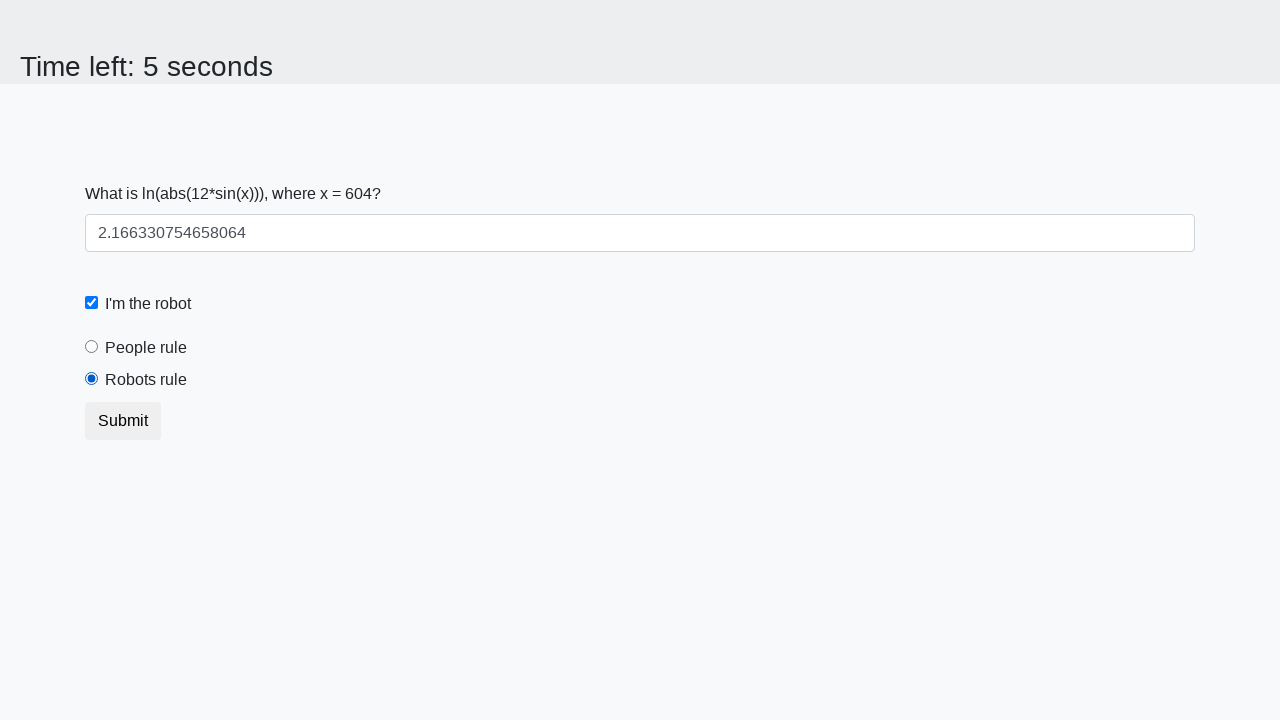

Clicked submit button at (123, 421) on button[type='submit']
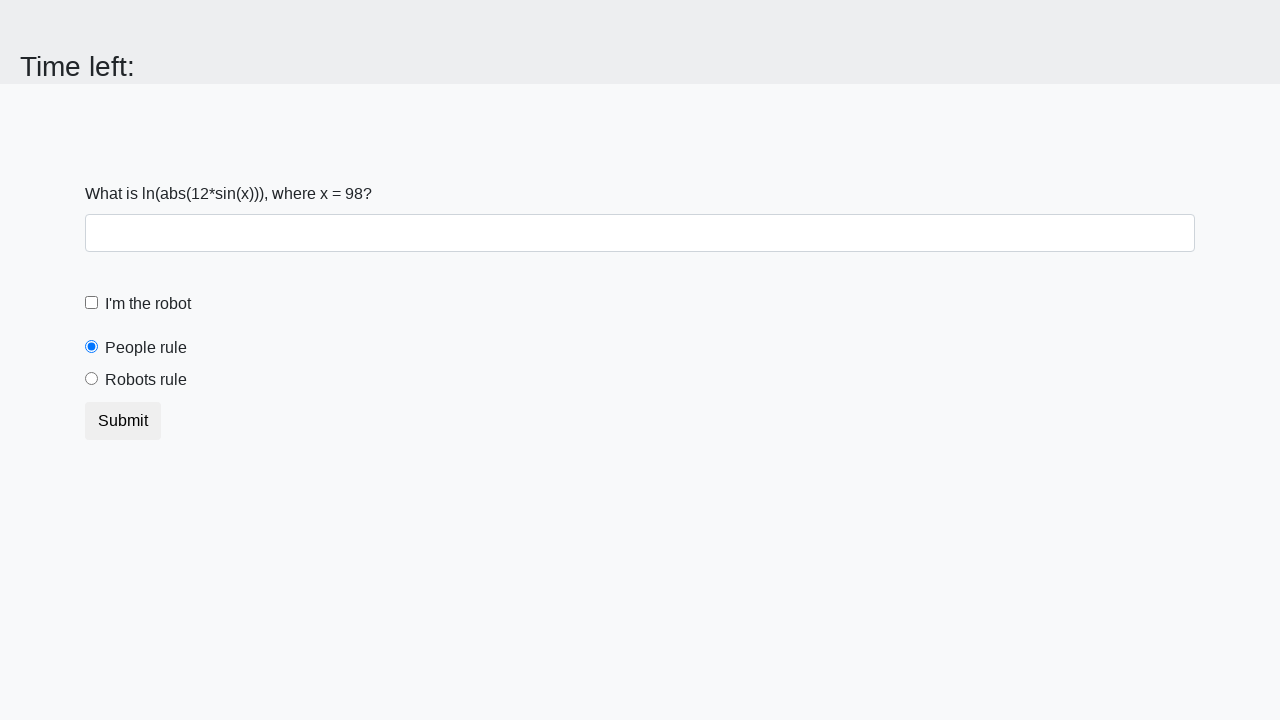

Waited for result page to load
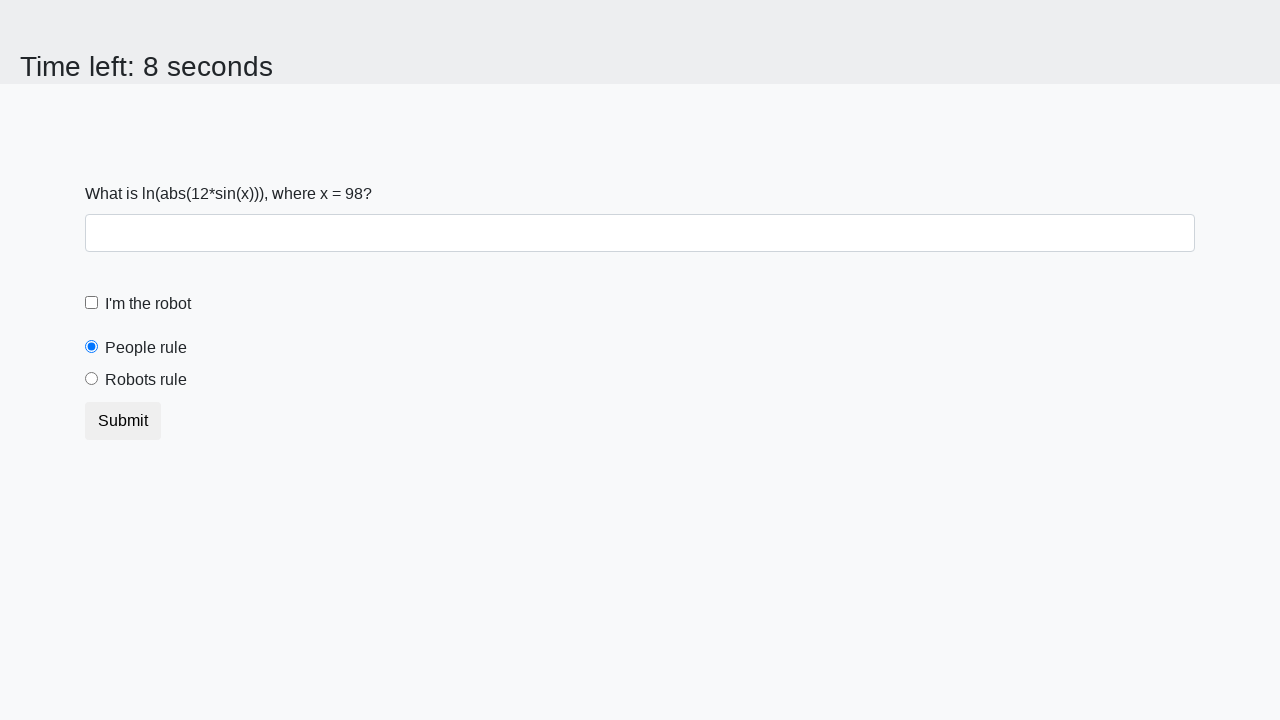

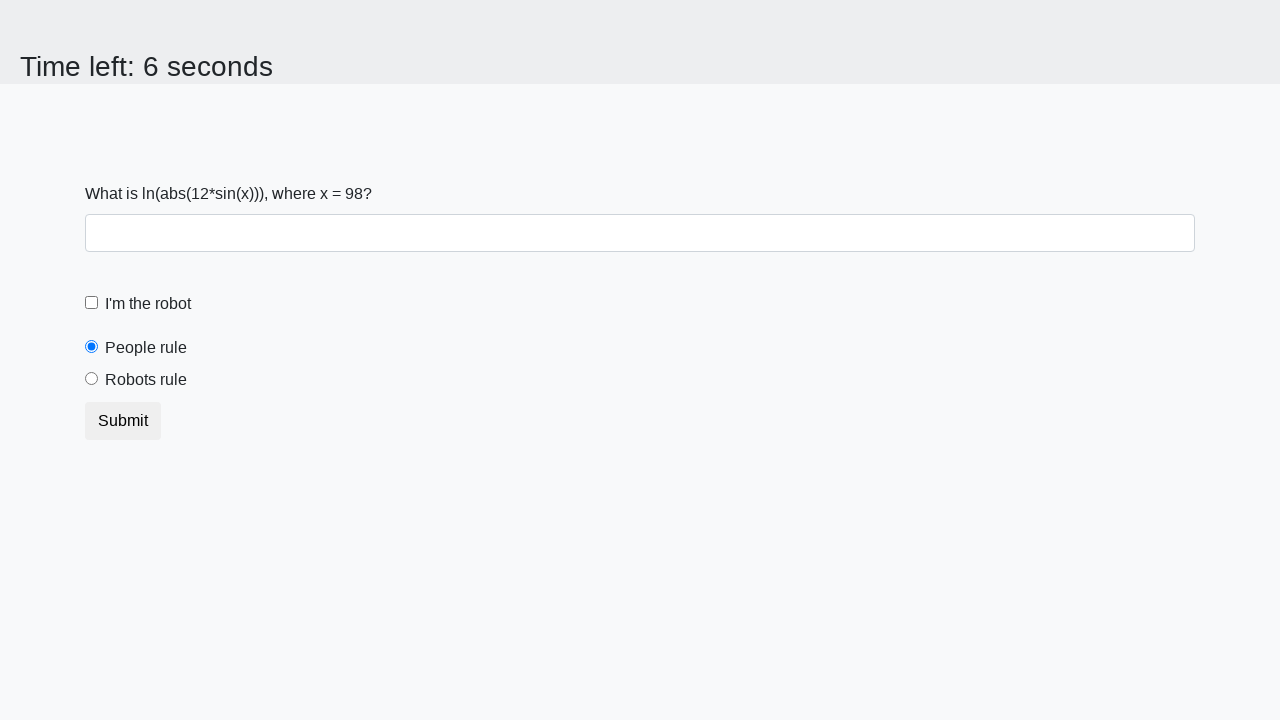